Tests the autocomplete functionality on a QA practice page by clicking on a country input field and typing "South" to trigger autocomplete suggestions.

Starting URL: http://www.qaclickacademy.com/practice.php

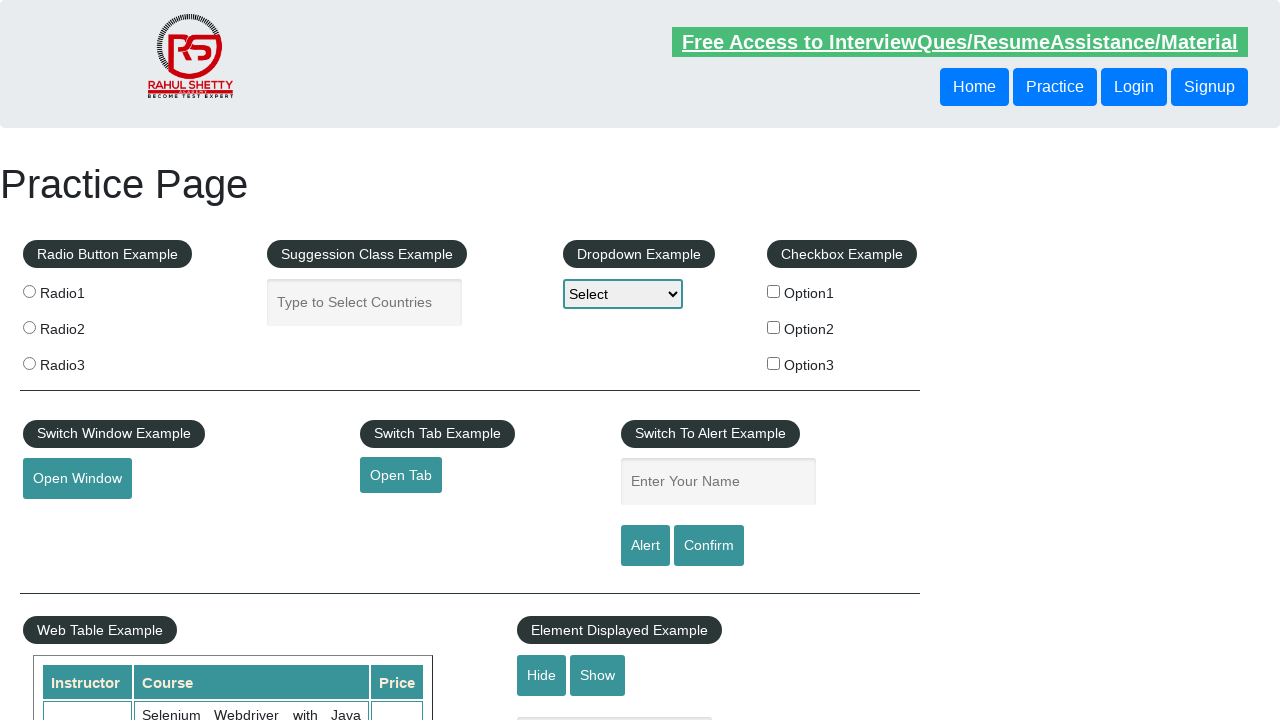

Clicked on the country autocomplete input field at (365, 302) on .inputs.ui-autocomplete-input
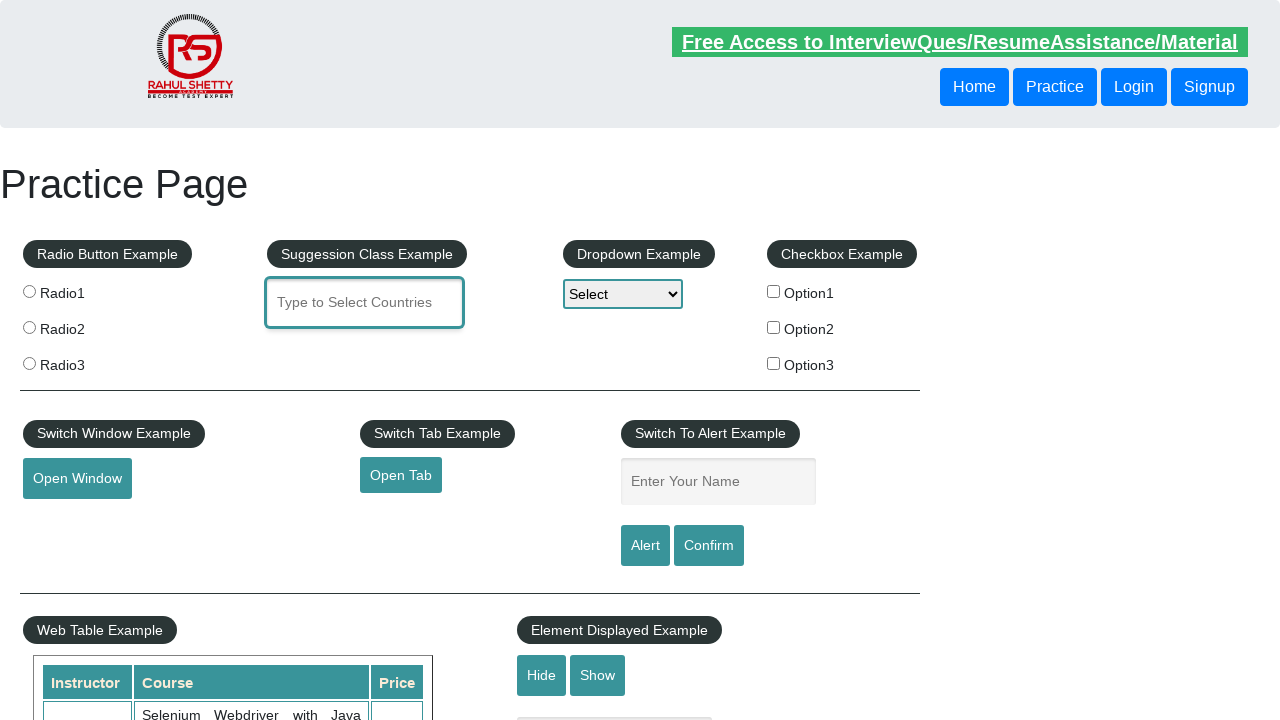

Typed 'South' in the autocomplete field to trigger suggestions on .inputs.ui-autocomplete-input
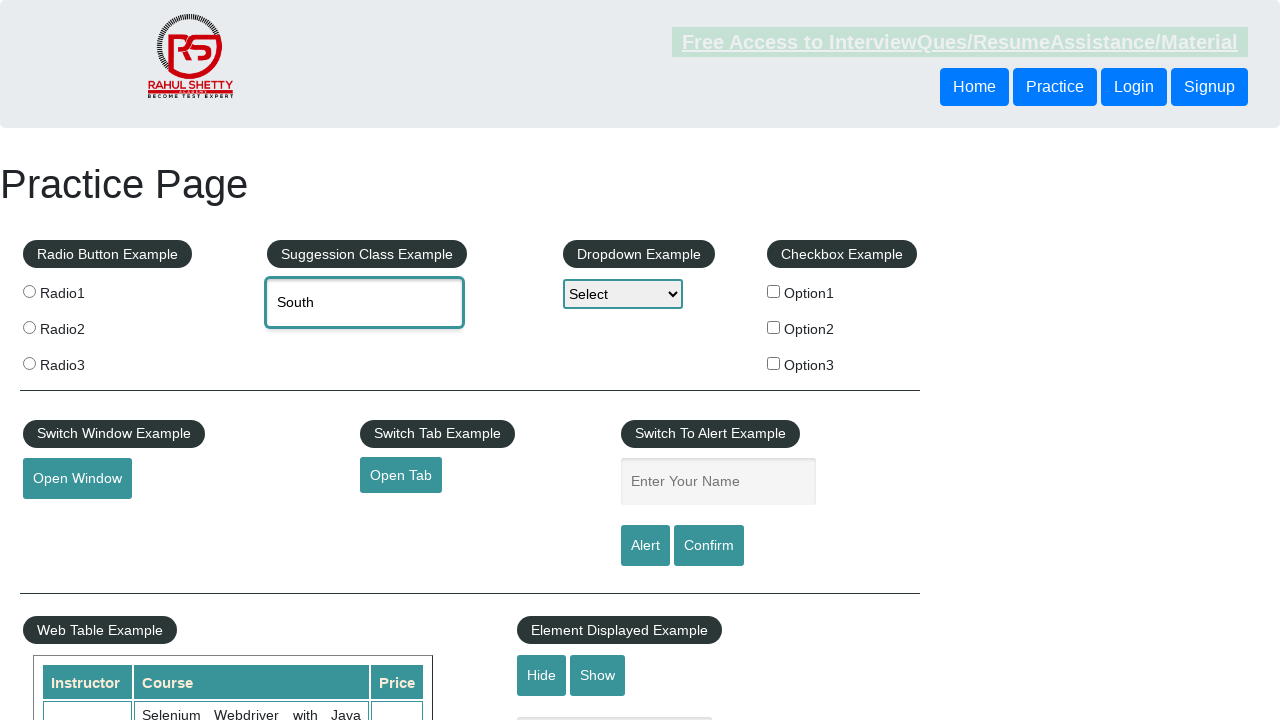

Autocomplete suggestions appeared
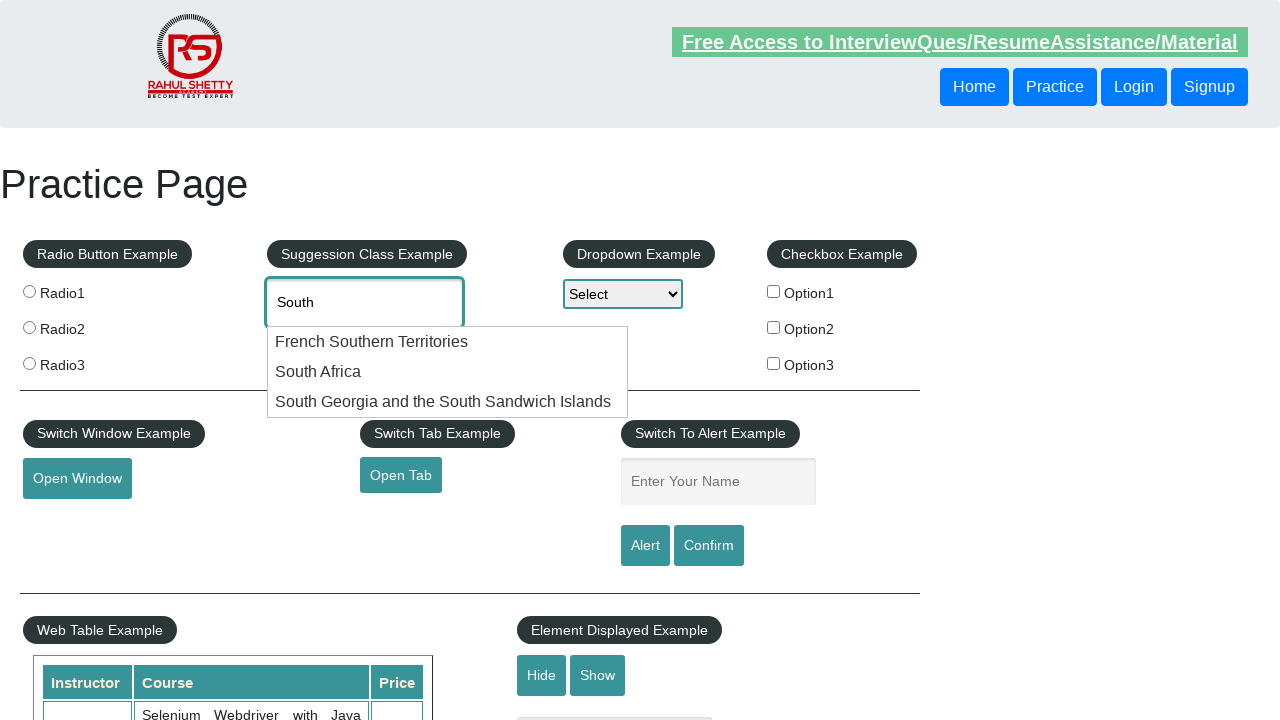

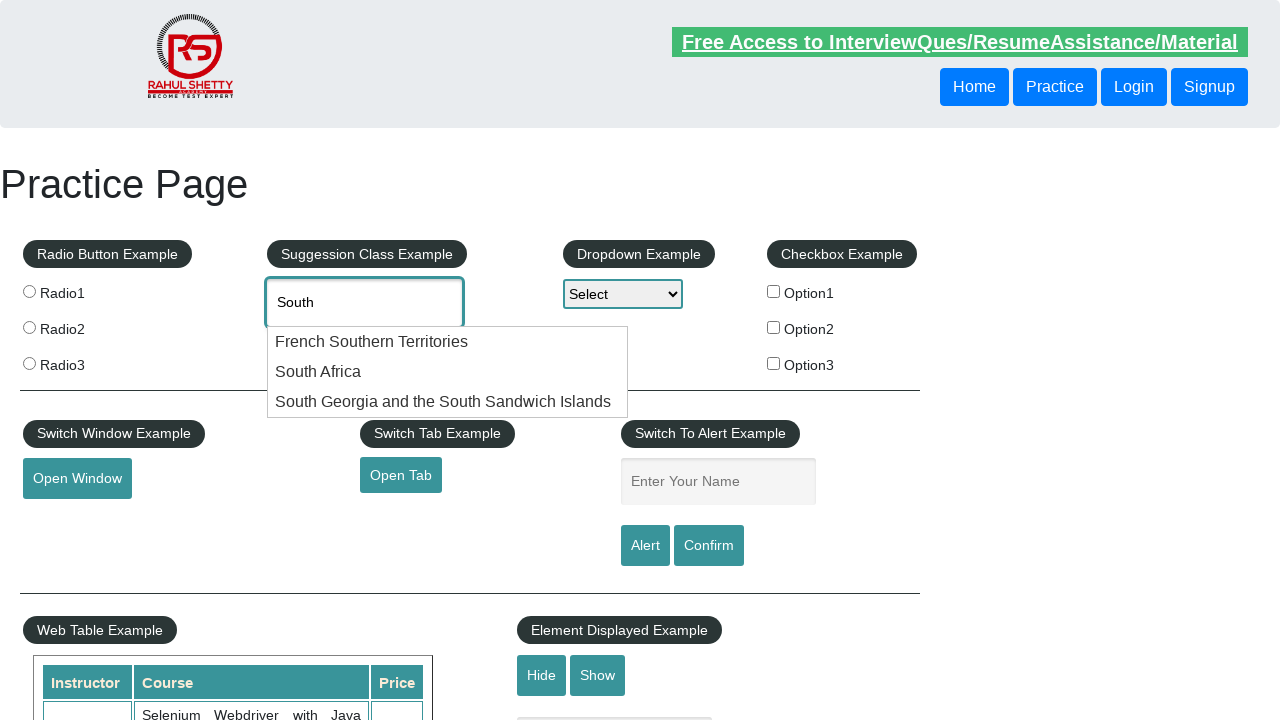